Tests the UC Merced directory search functionality by entering a person's name in the search field, submitting the search, and verifying that results are displayed.

Starting URL: https://directory.ucmerced.edu/

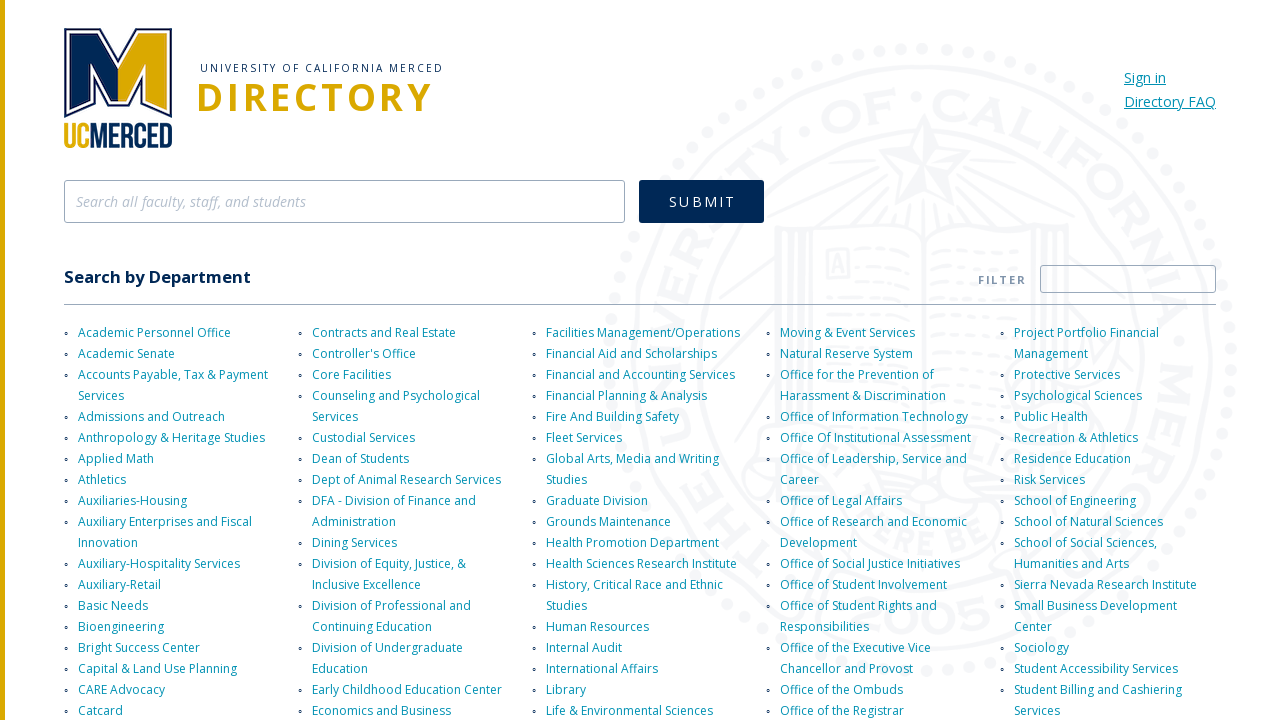

Search input field loaded
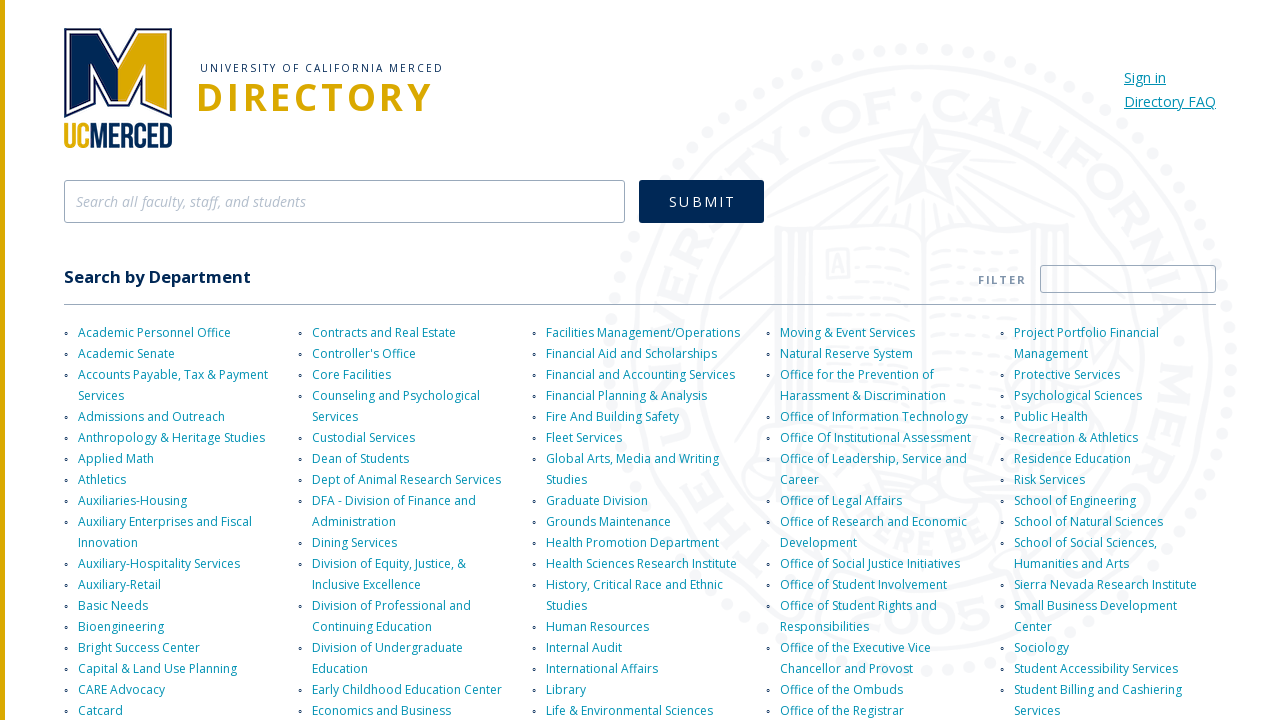

Entered 'John Smith' in search field on input[name='searchText']
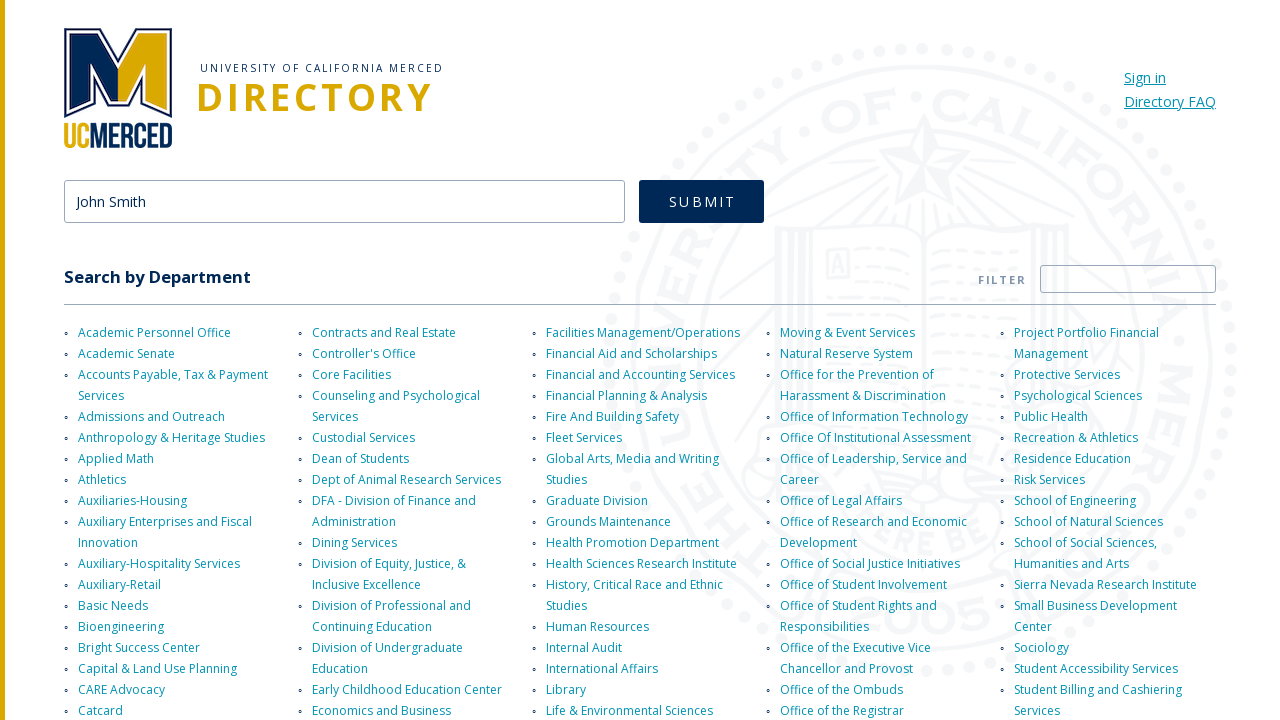

Clicked search button to submit query at (702, 202) on #searchButton
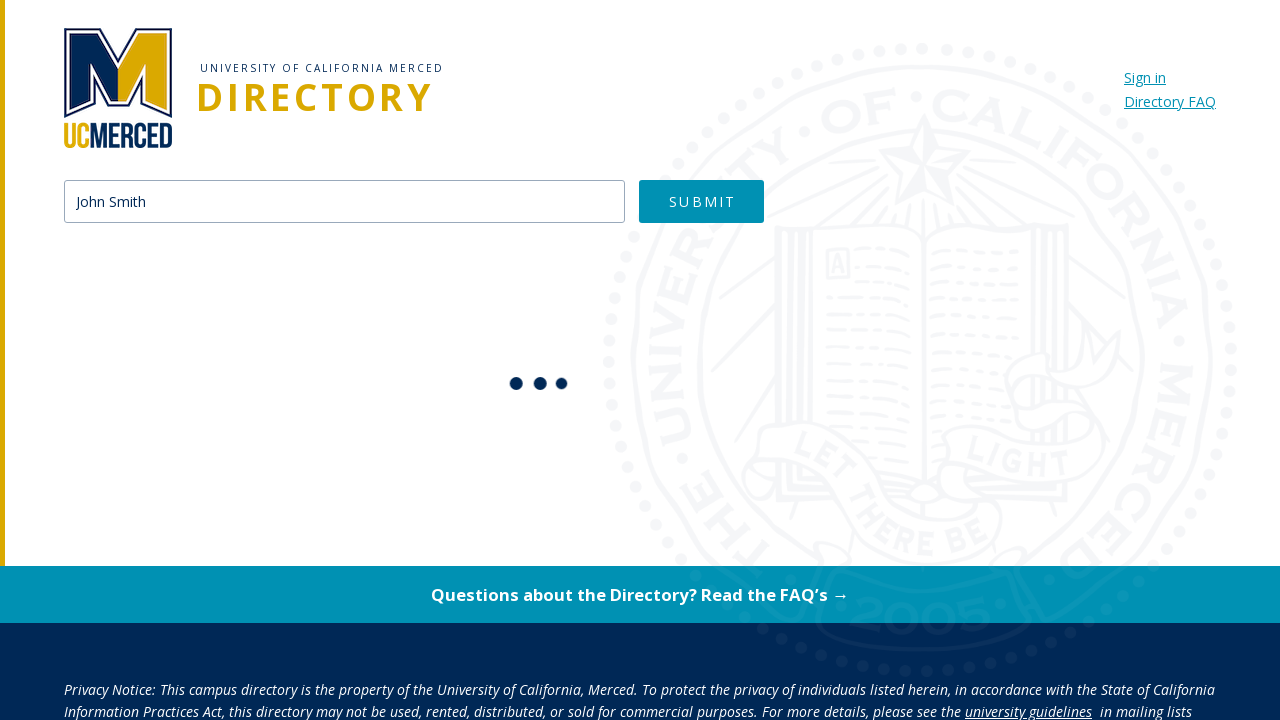

Search results displayed with matching entries
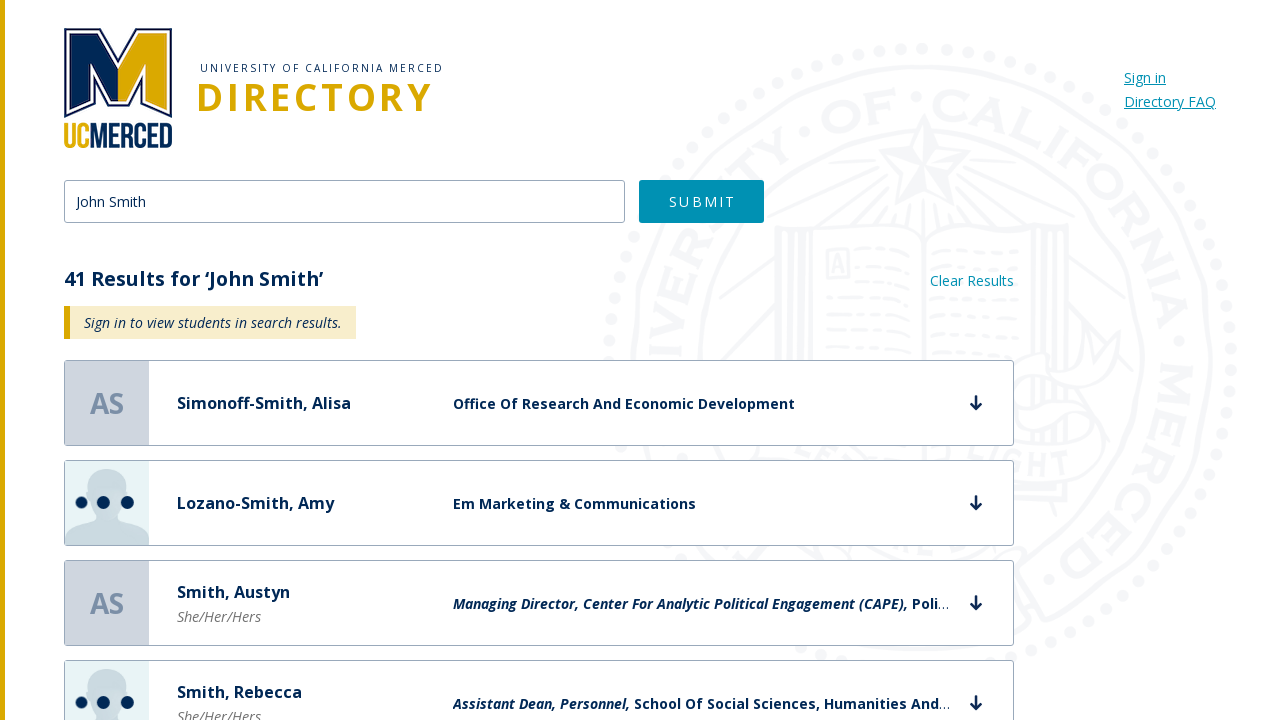

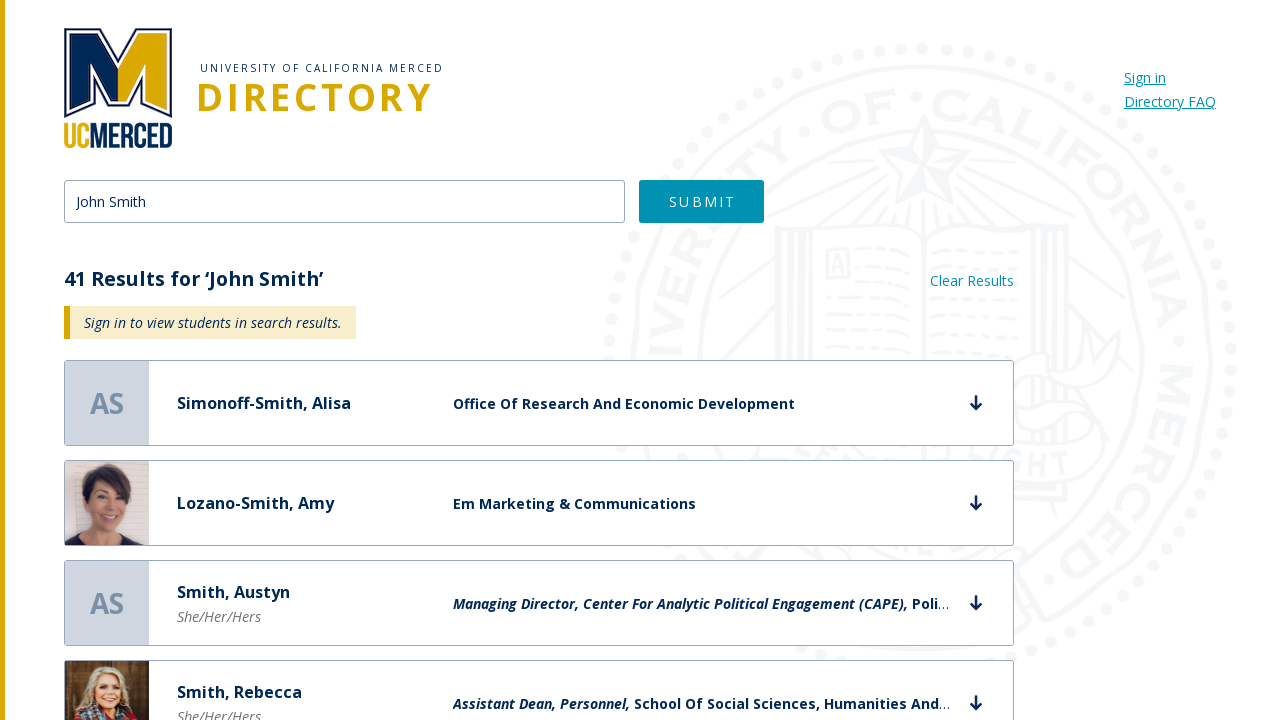